Navigates to a data table page and clicks on input checkboxes for all rows matching a specific gender filter

Starting URL: https://vins-udemy.s3.amazonaws.com/java/html/java8-stream-table.html

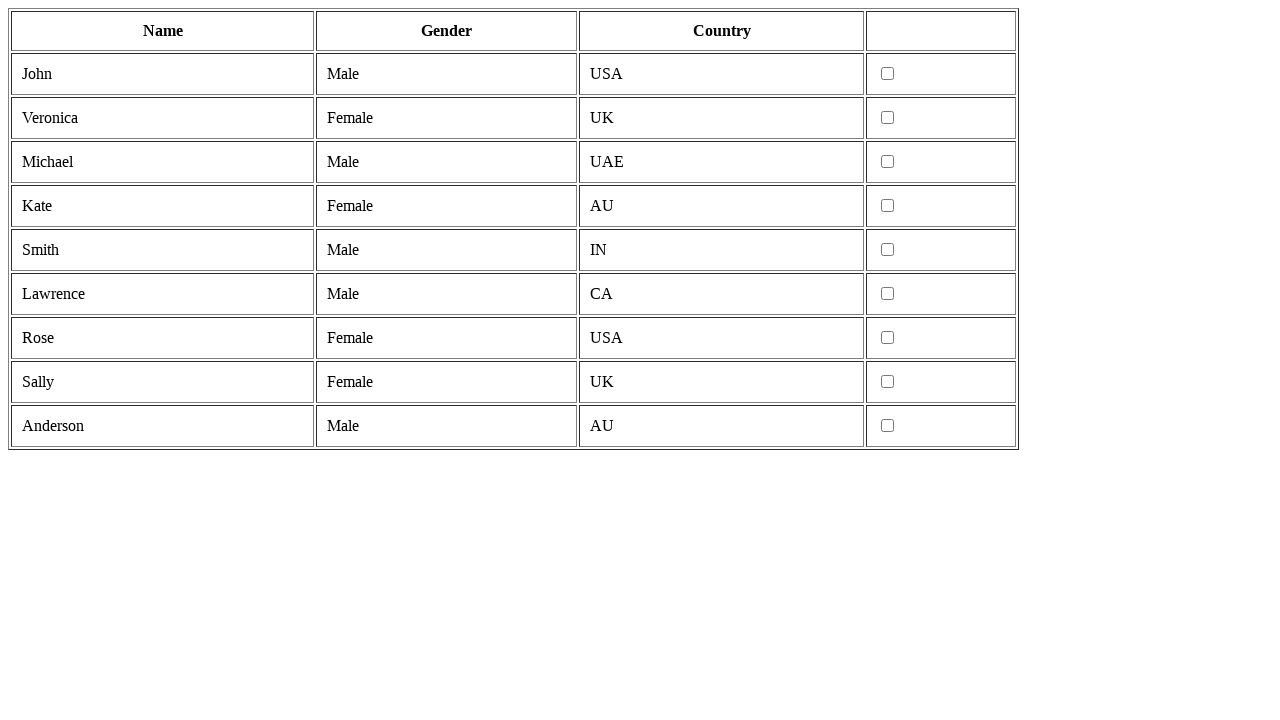

Navigated to data table page
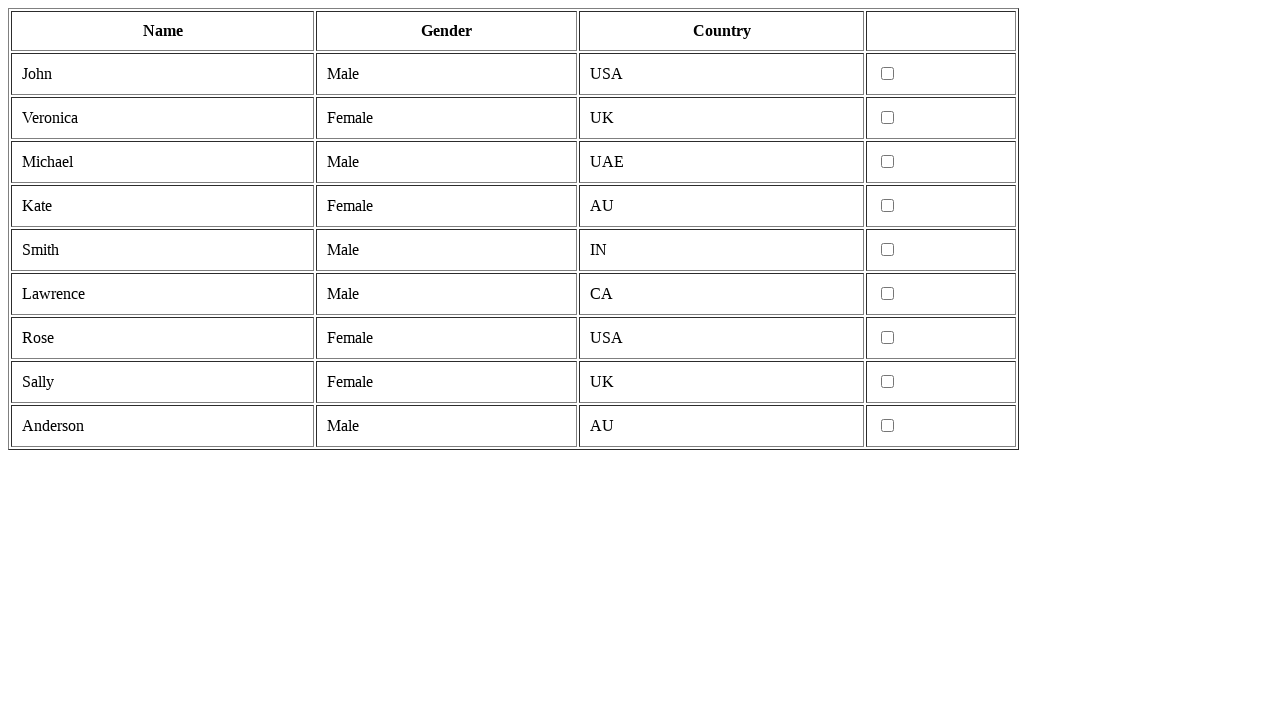

Table rows loaded
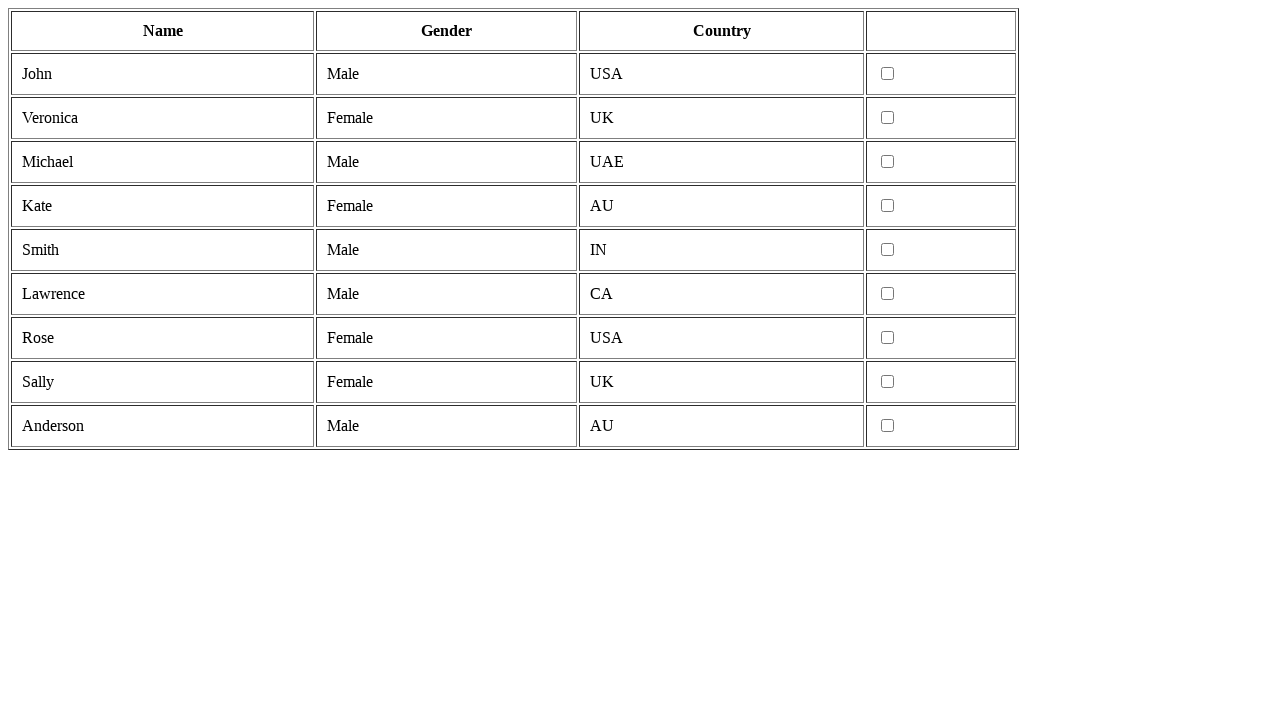

Retrieved all table rows (total: 10)
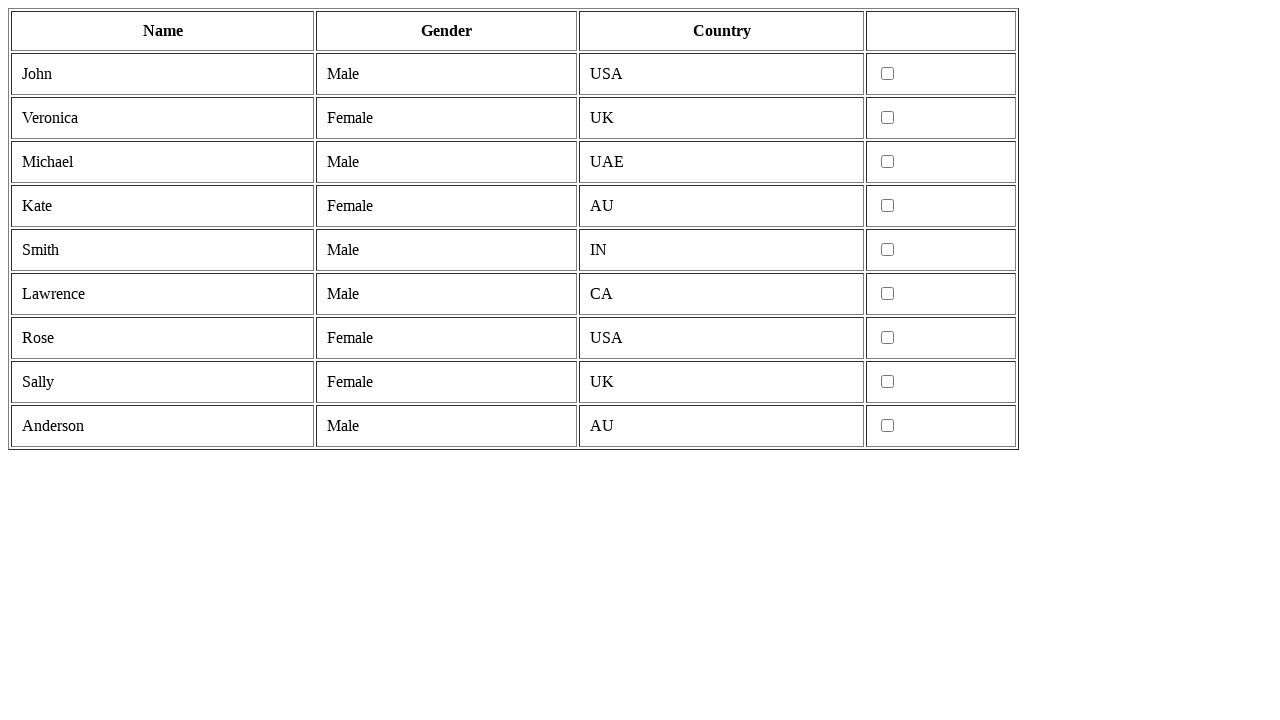

Clicked checkbox for Female row at (888, 118) on tr >> nth=2 >> td >> nth=3 >> input
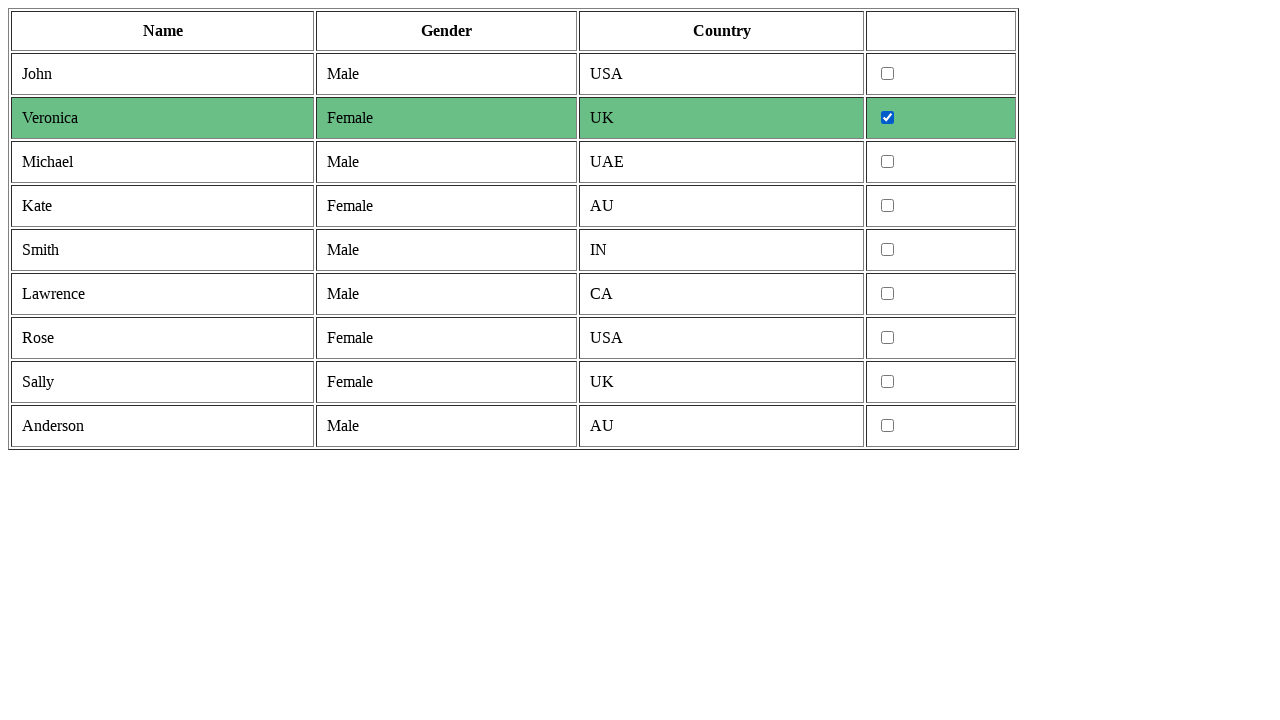

Clicked checkbox for Female row at (888, 206) on tr >> nth=4 >> td >> nth=3 >> input
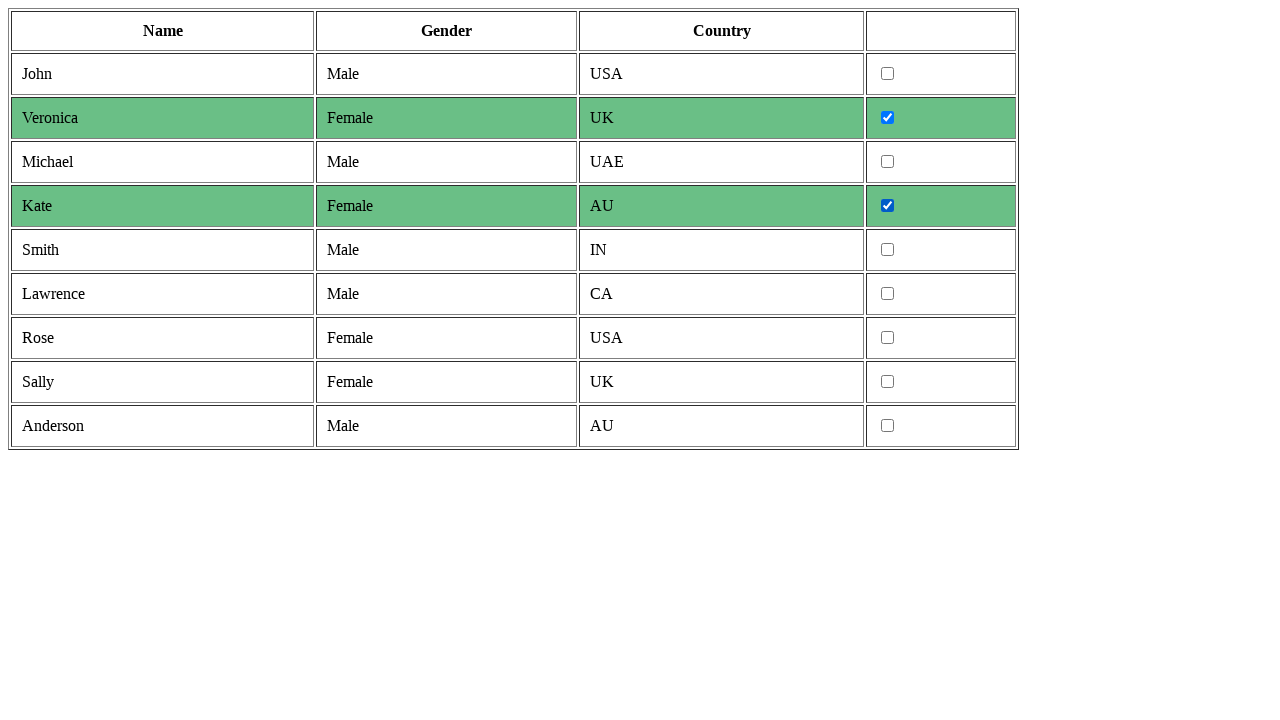

Clicked checkbox for Female row at (888, 338) on tr >> nth=7 >> td >> nth=3 >> input
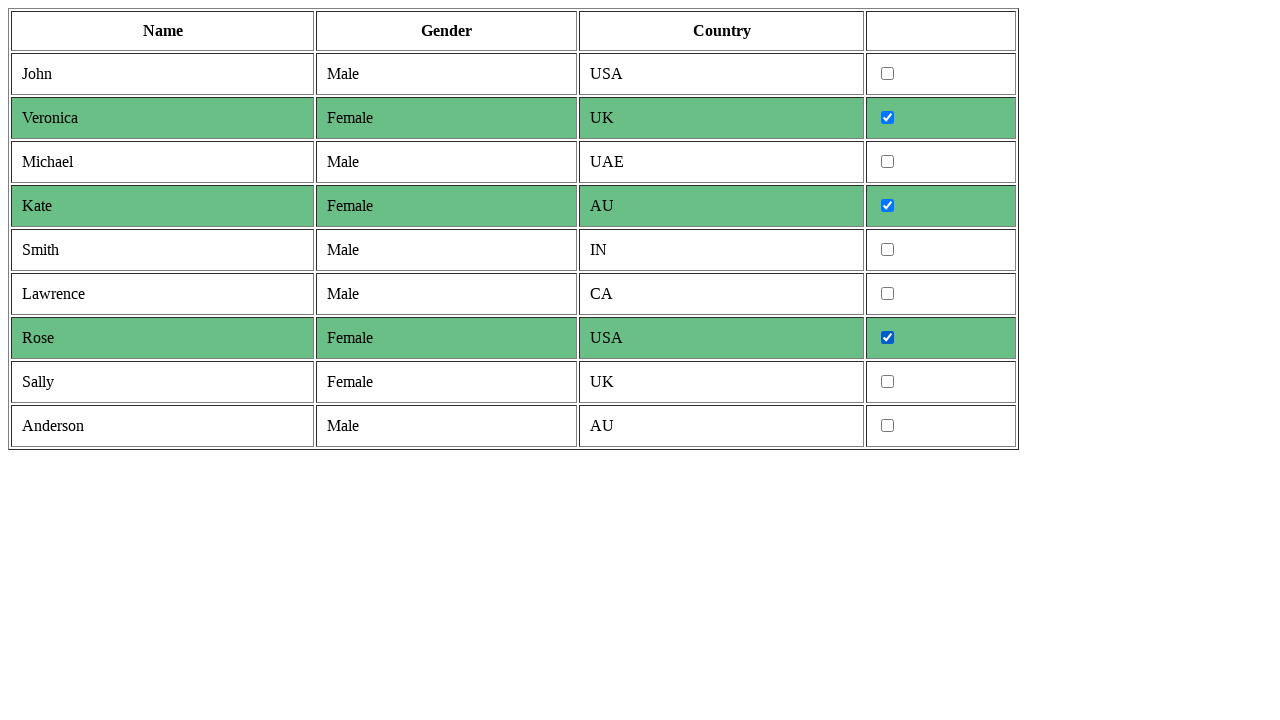

Clicked checkbox for Female row at (888, 382) on tr >> nth=8 >> td >> nth=3 >> input
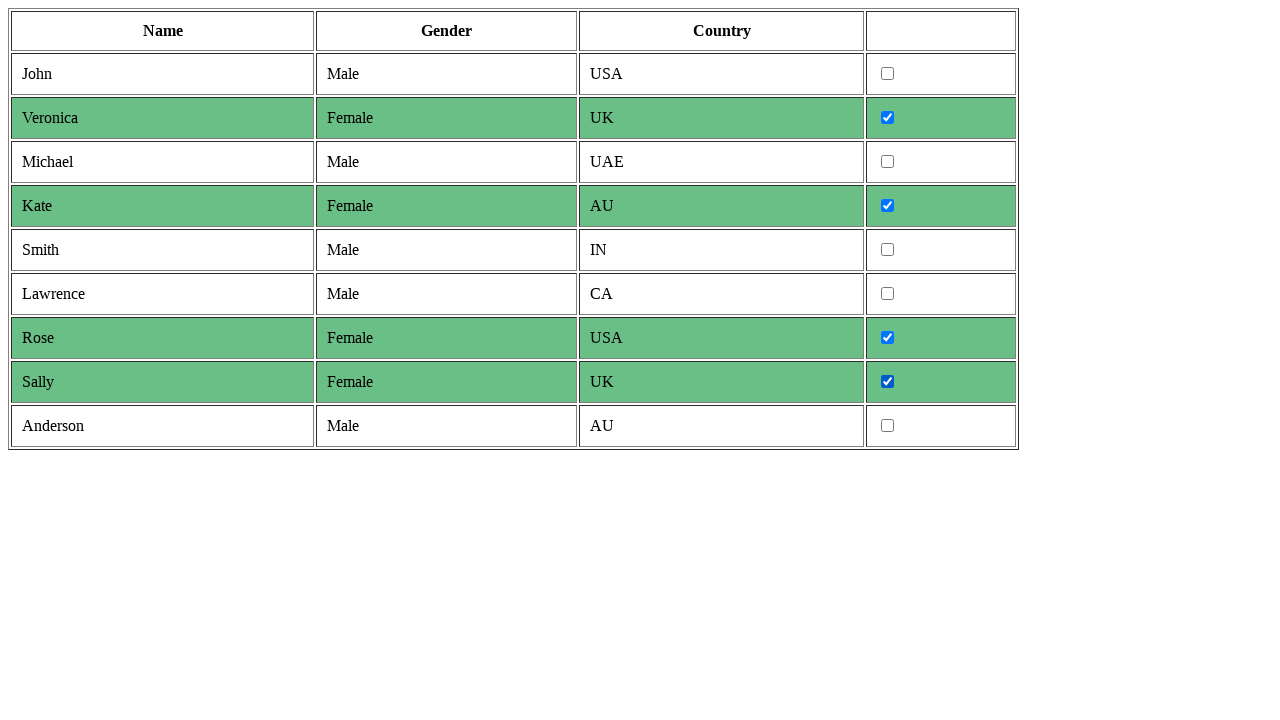

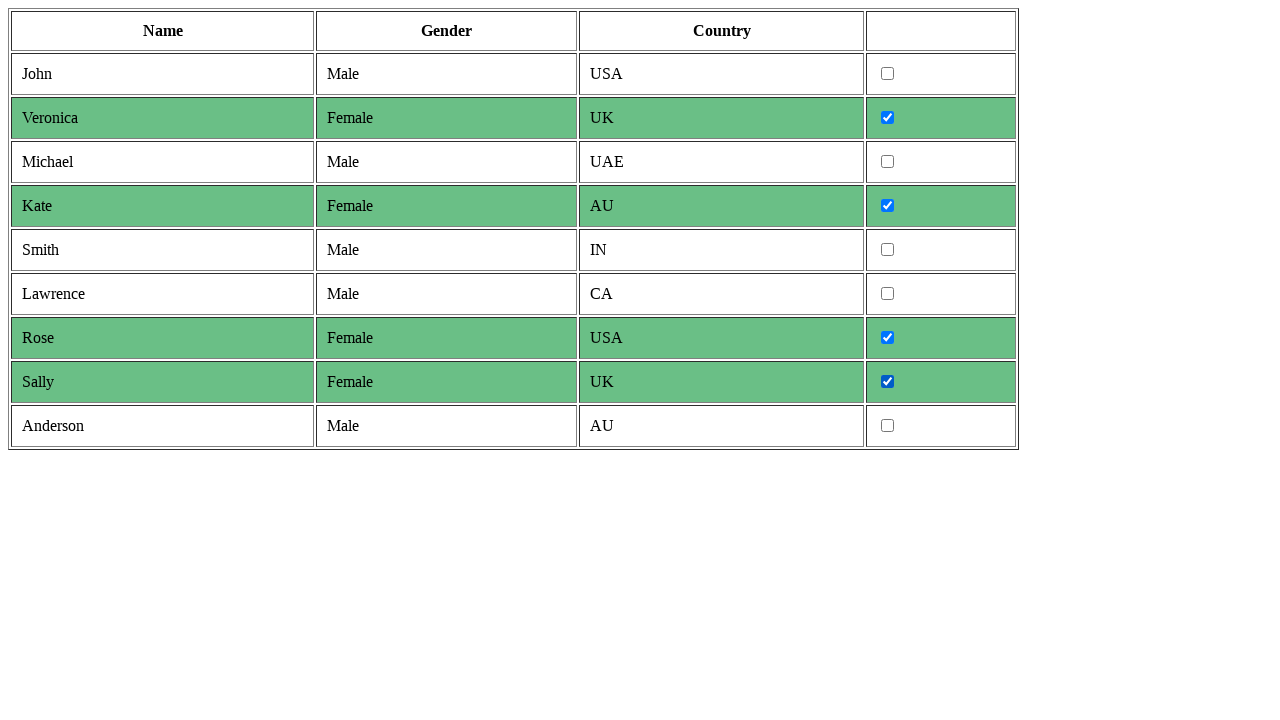